Navigates to a simple form page and executes JavaScript to change the document title and display an alert message.

Starting URL: http://suninjuly.github.io/simple_form_find_task.html

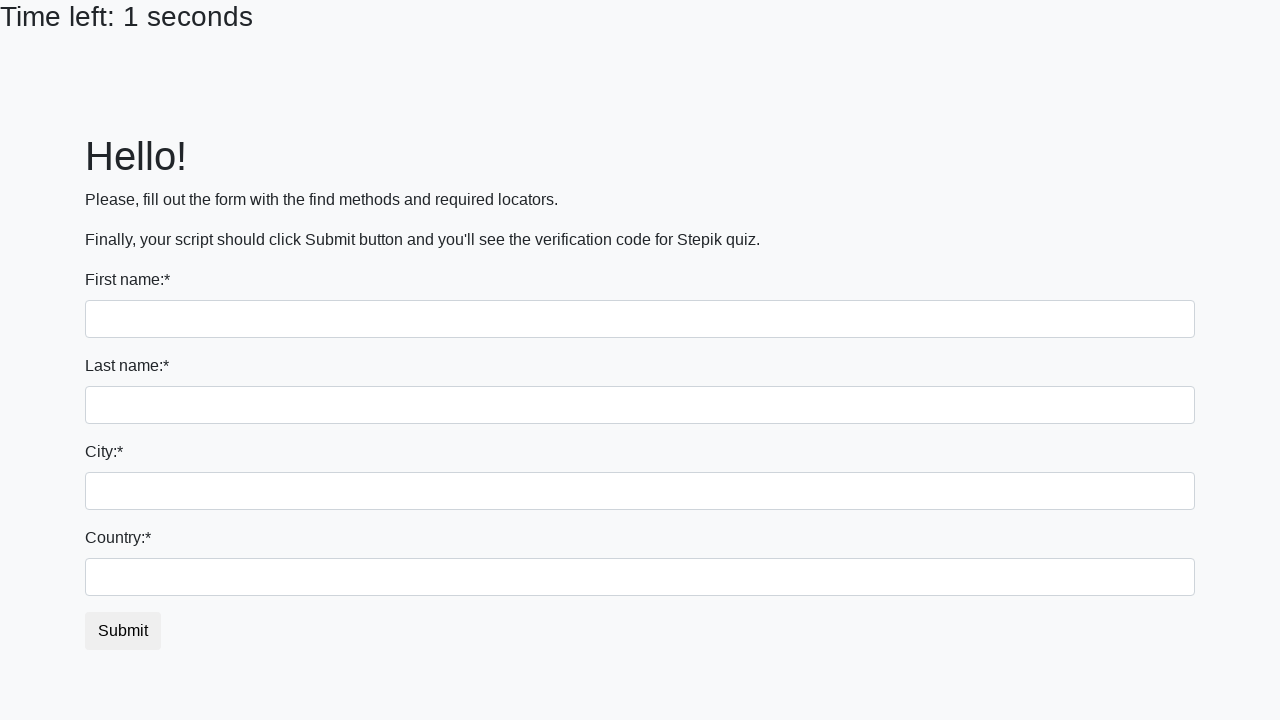

Navigated to simple form page
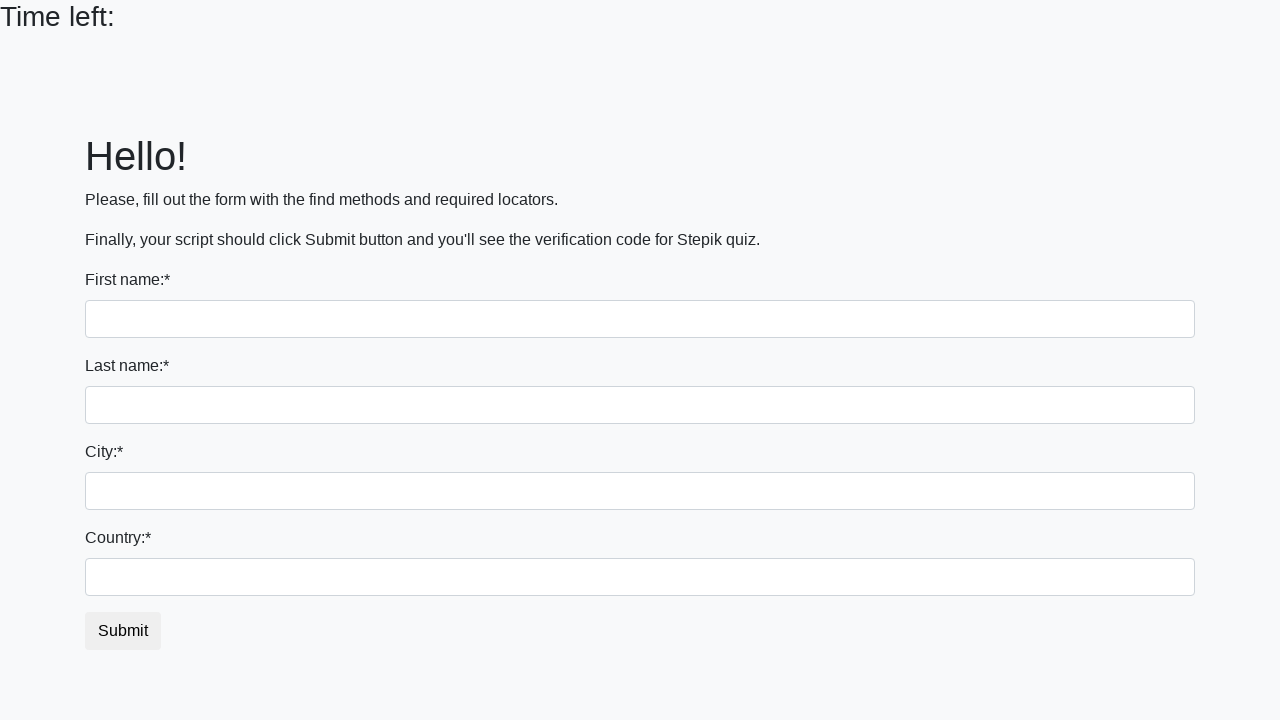

Executed JavaScript to change document title and trigger alert
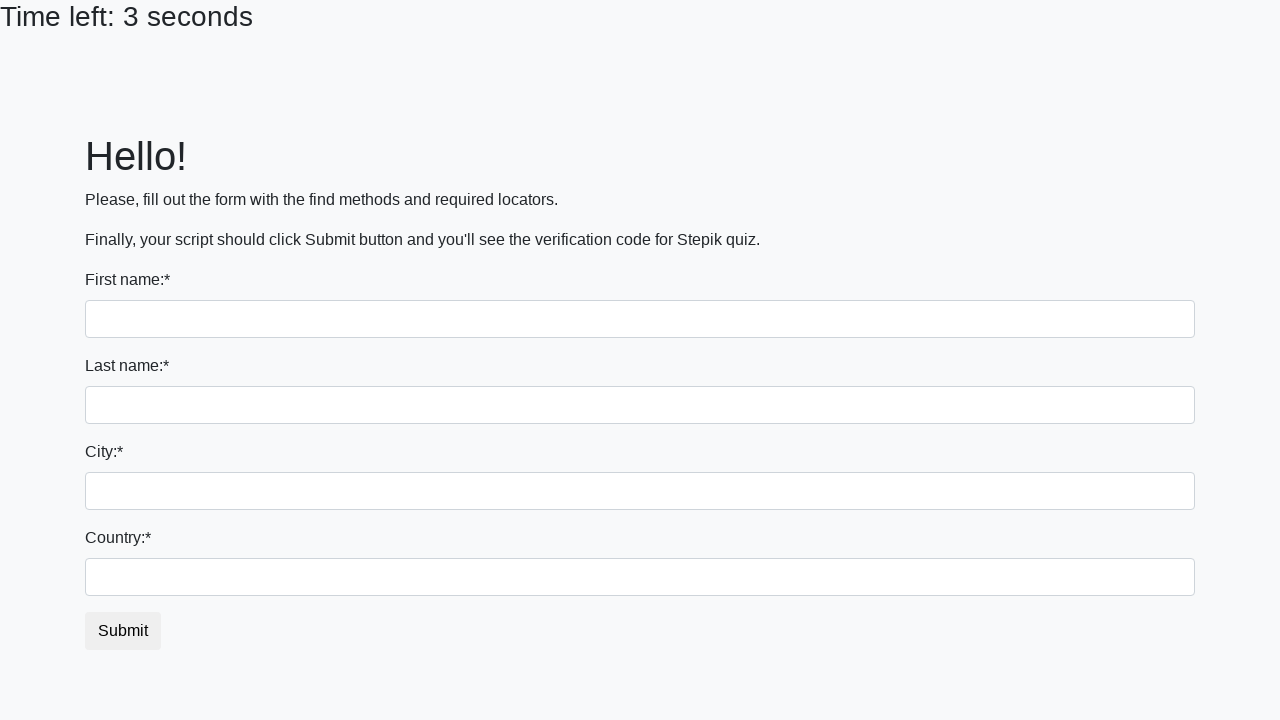

Set up dialog handler to accept alerts
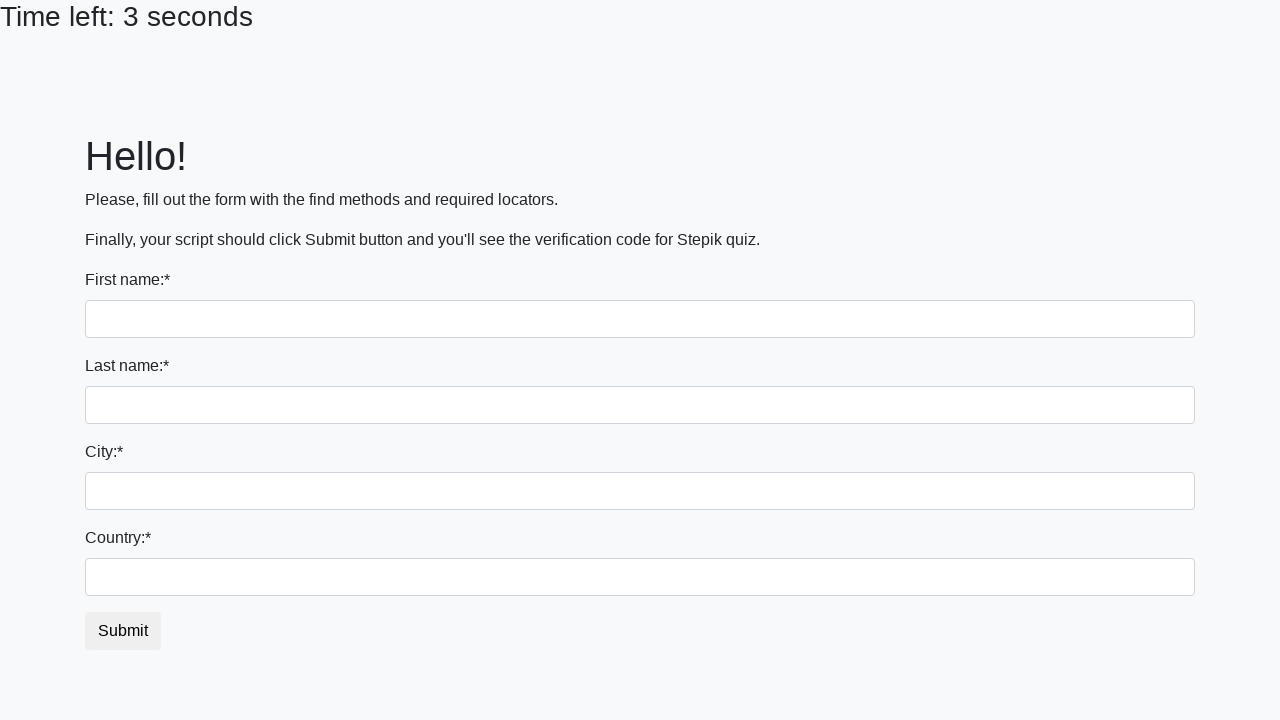

Waited 2 seconds for effects to be visible
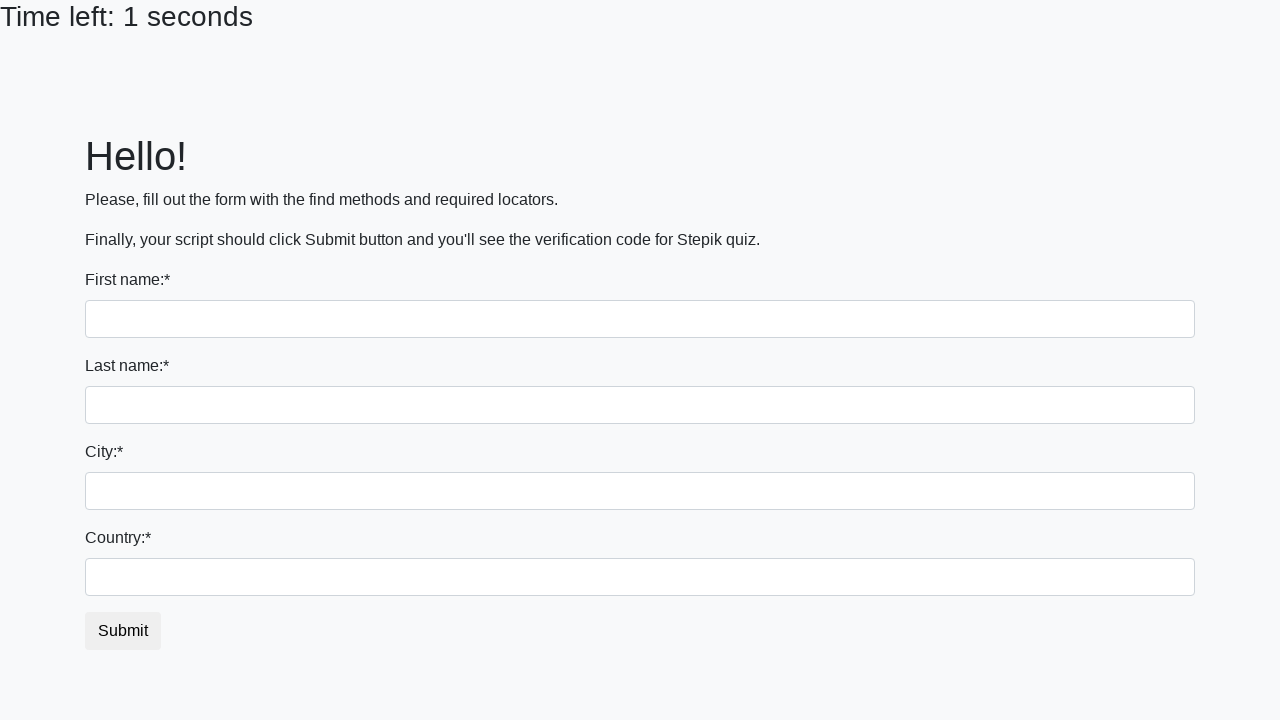

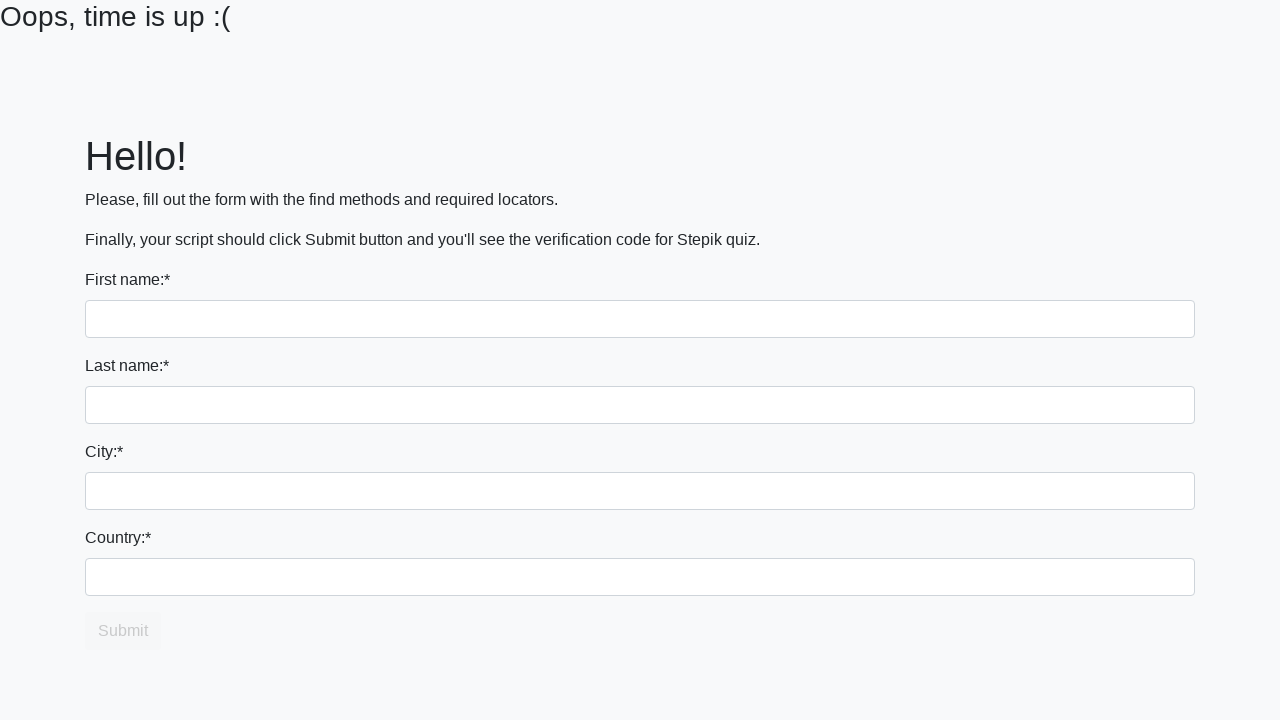